Tests JavaScript alert popup handling on a demo site by clicking a button that triggers an alert box and then accepting/dismissing it.

Starting URL: https://demo.automationtesting.in/Alerts.html

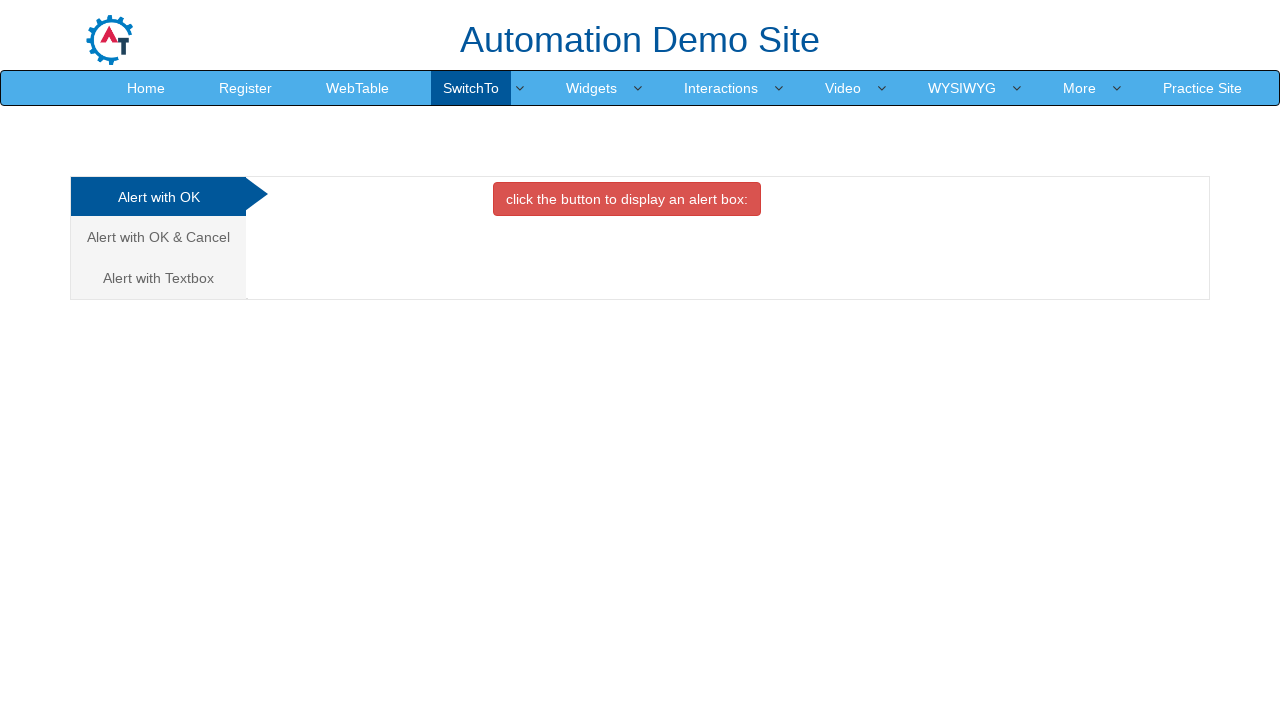

Clicked button to trigger alert popup at (627, 199) on xpath=//button[contains(text(),'click the button to display an  alert box:')]
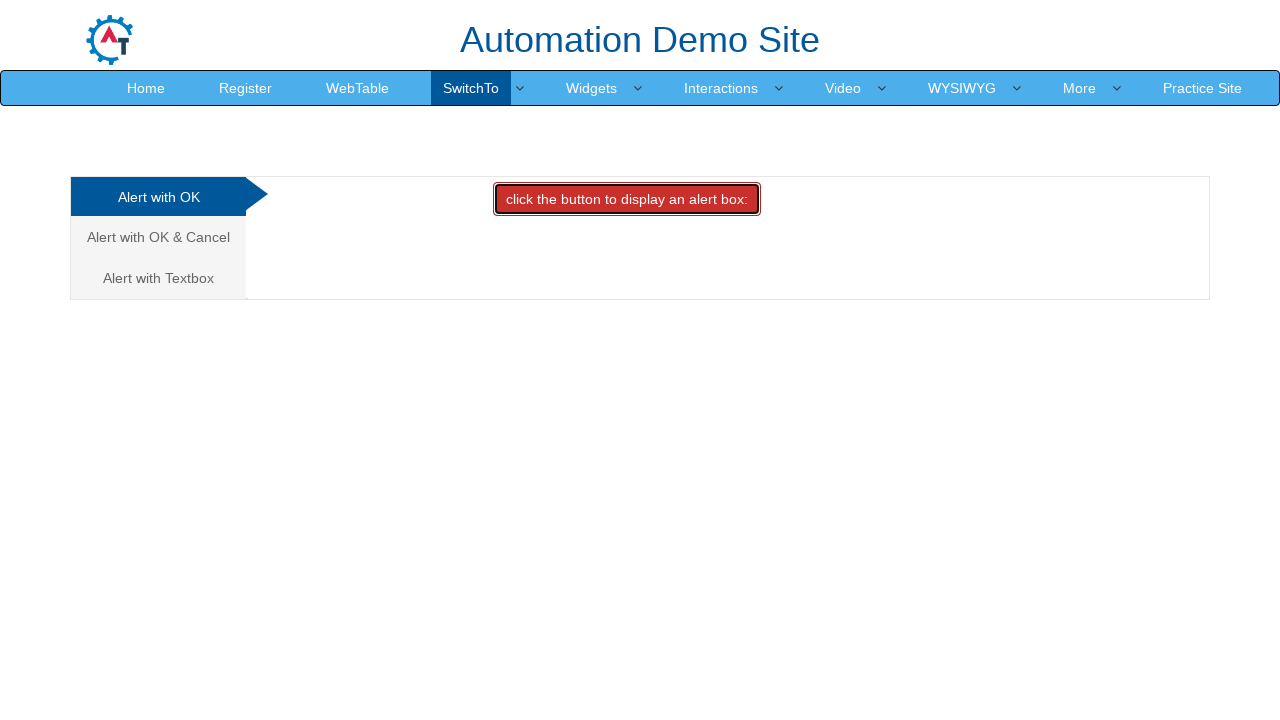

Set up dialog handler to accept alert
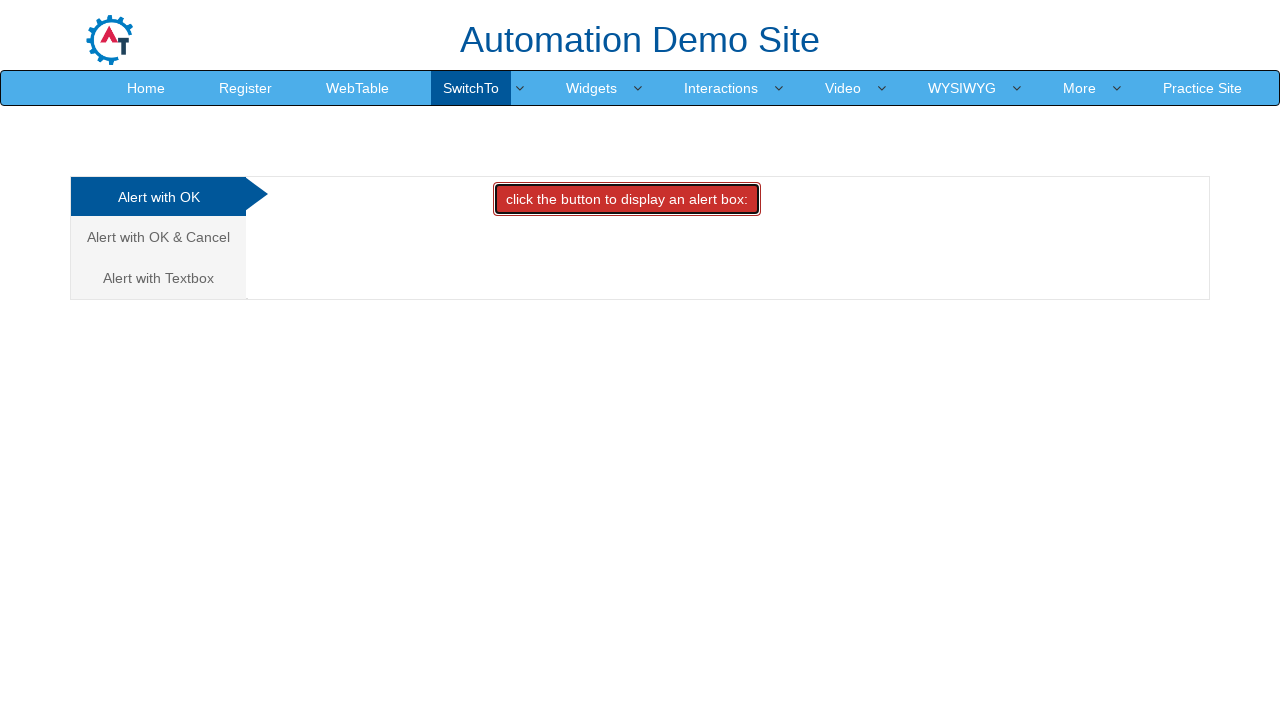

Configured dialog handler to print message and accept
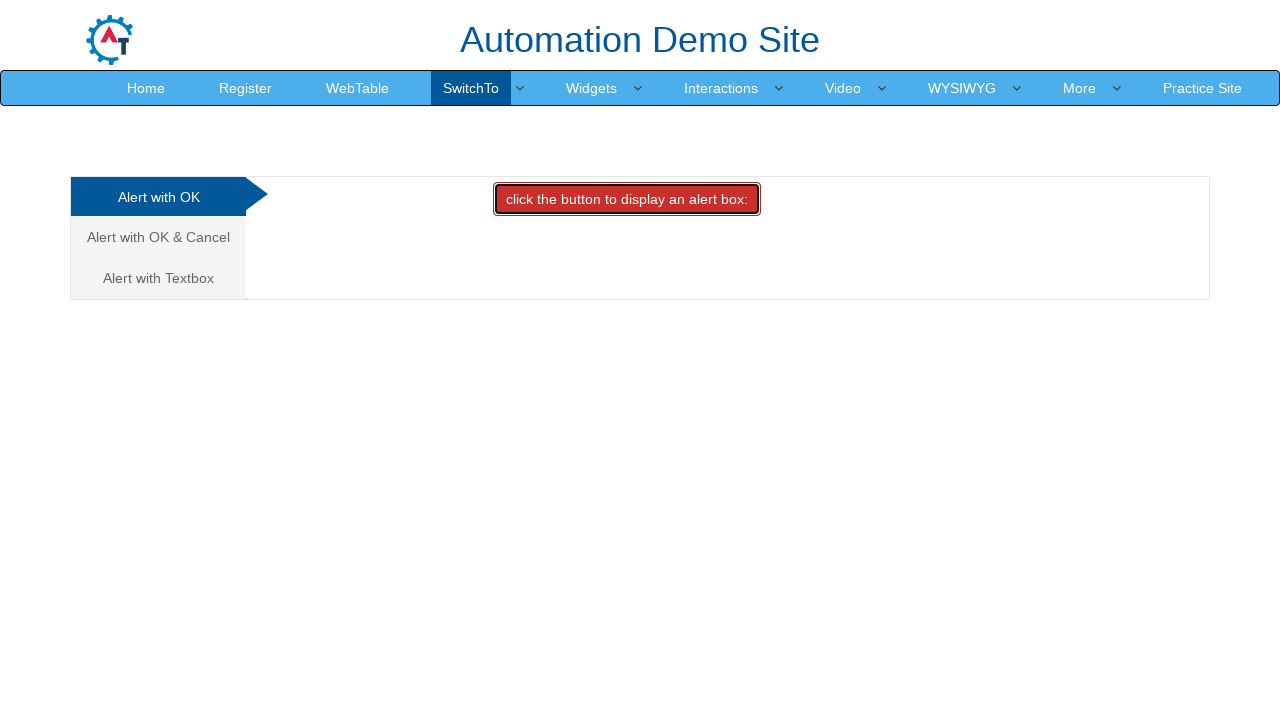

Clicked button to display alert box at (627, 199) on button:has-text('click the button to display an  alert box:')
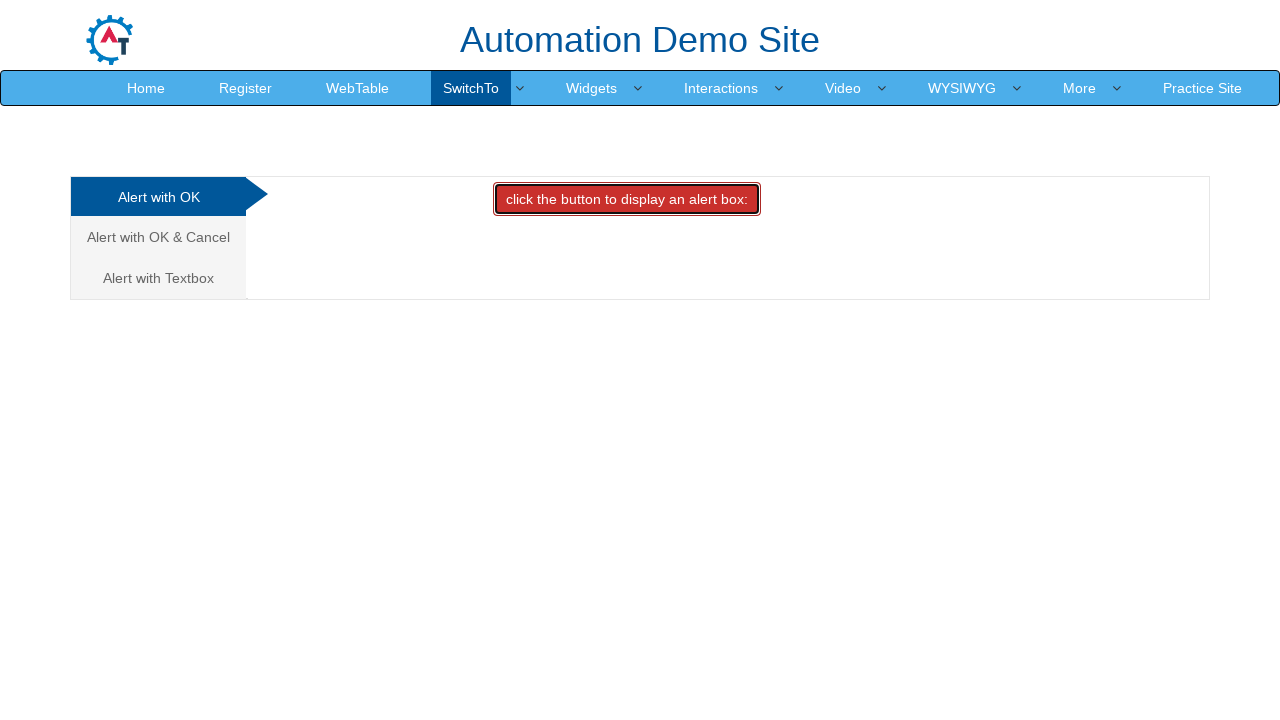

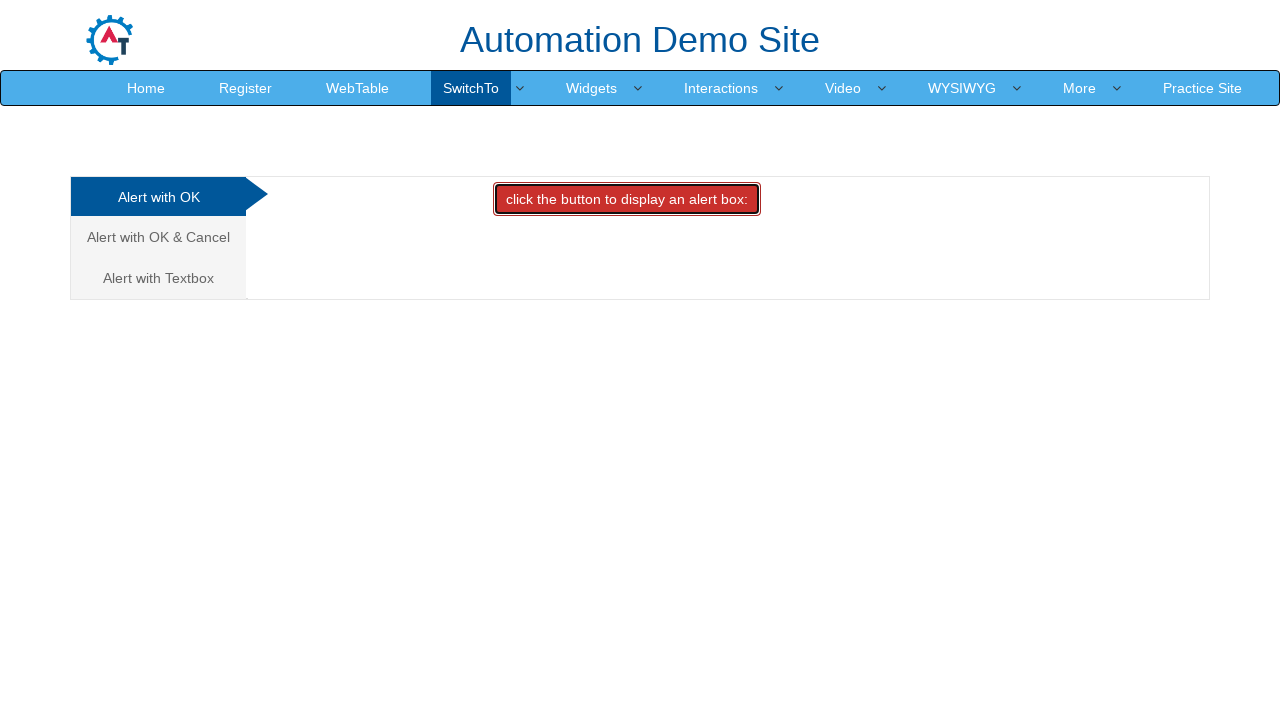